Tests that the Events & Tourism page contains specific navigation buttons for "Find a gallery or museum" and "Visit ancient monuments"

Starting URL: http://www.manchester.gov.uk/mcrevents

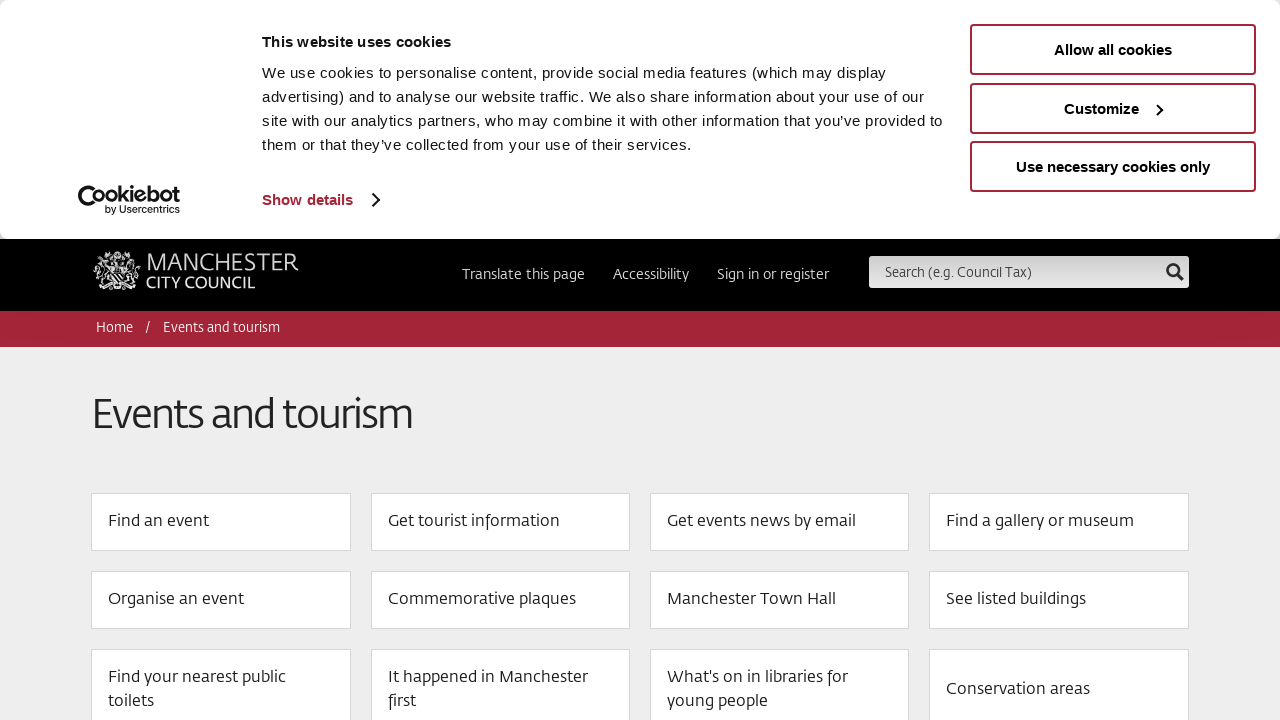

Navigated to Events & Tourism page at http://www.manchester.gov.uk/mcrevents
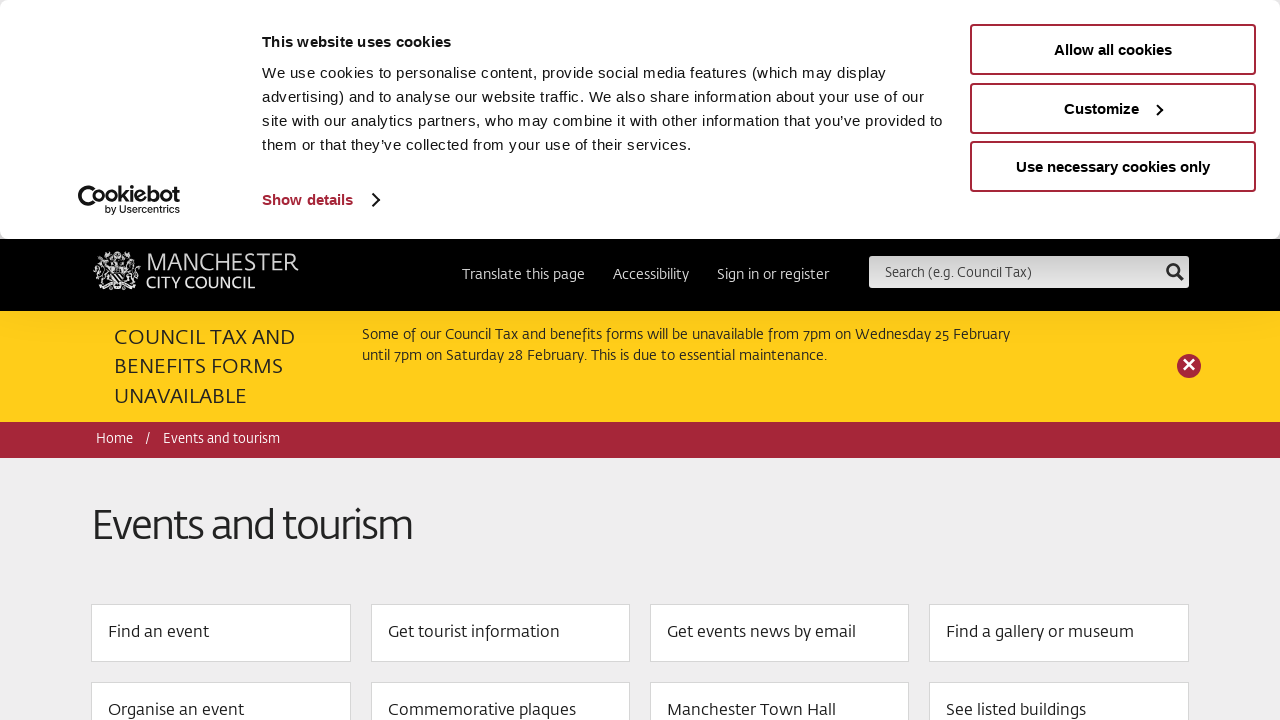

Waited for 'Find a gallery or museum' link to be available
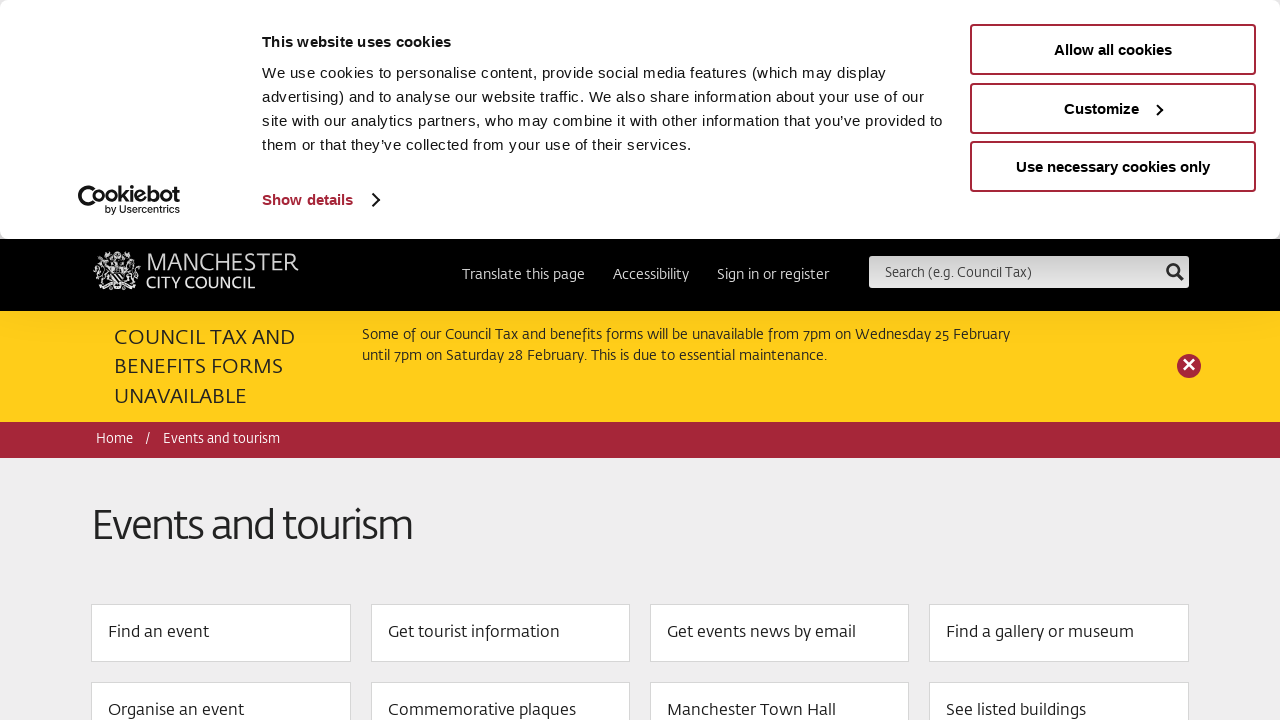

Located the 'Find a gallery or museum' button
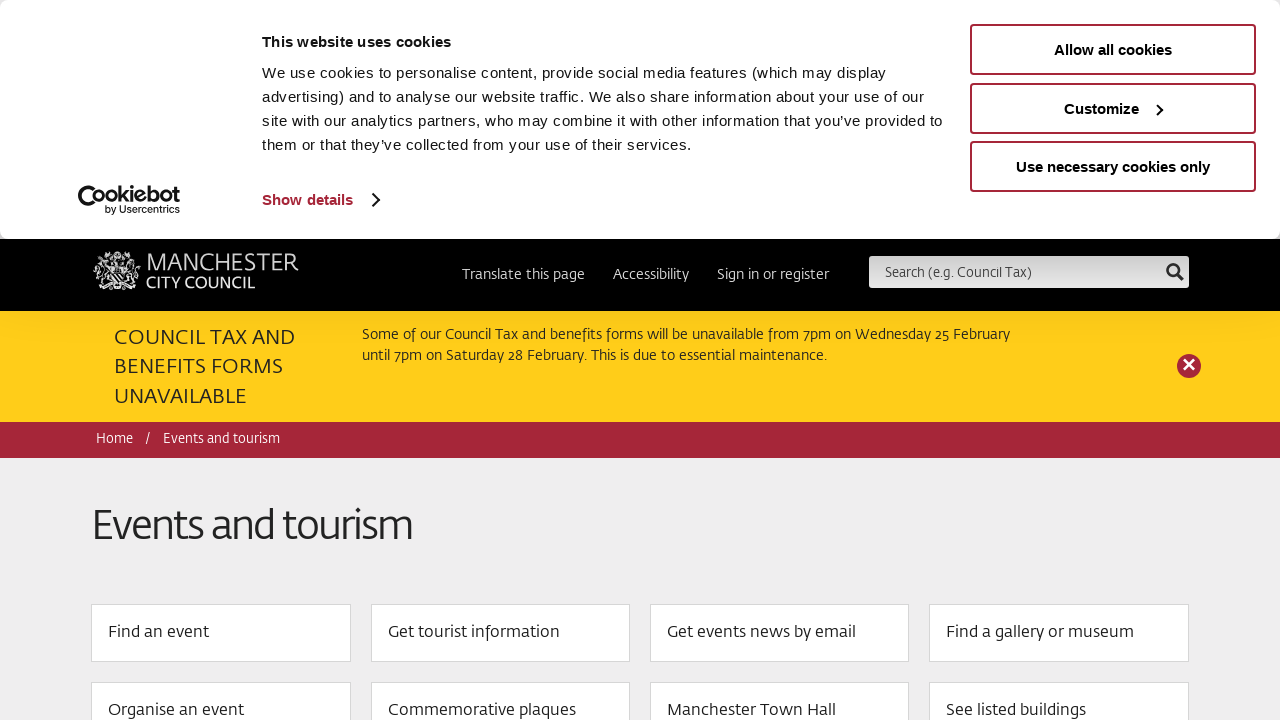

Verified 'Find a gallery or museum' button is visible
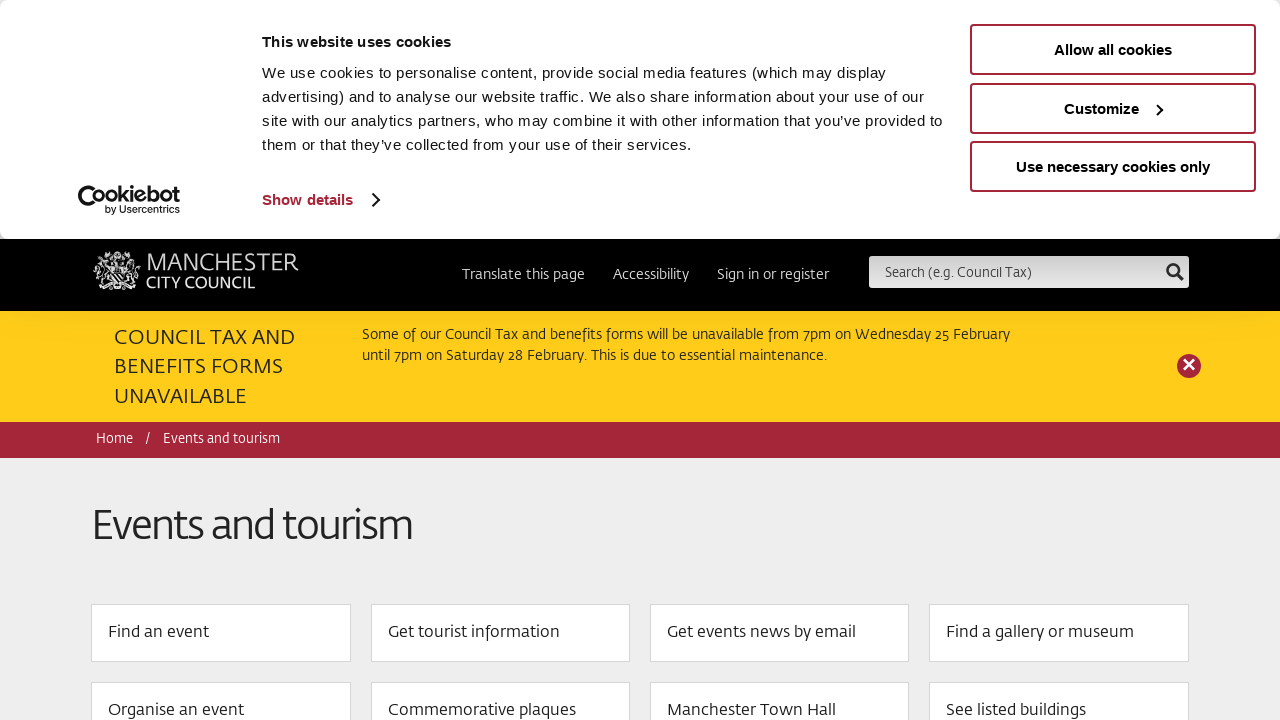

Located the 'Visit ancient monuments' button
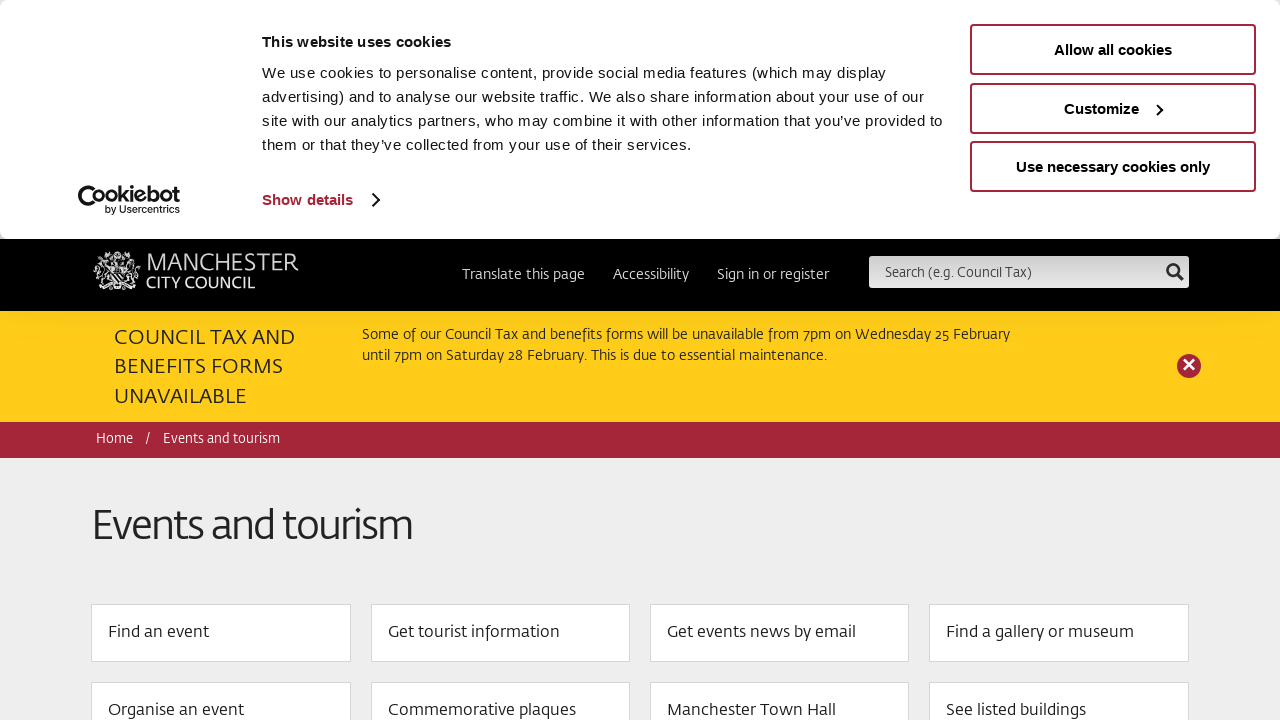

Verified 'Visit ancient monuments' button is visible
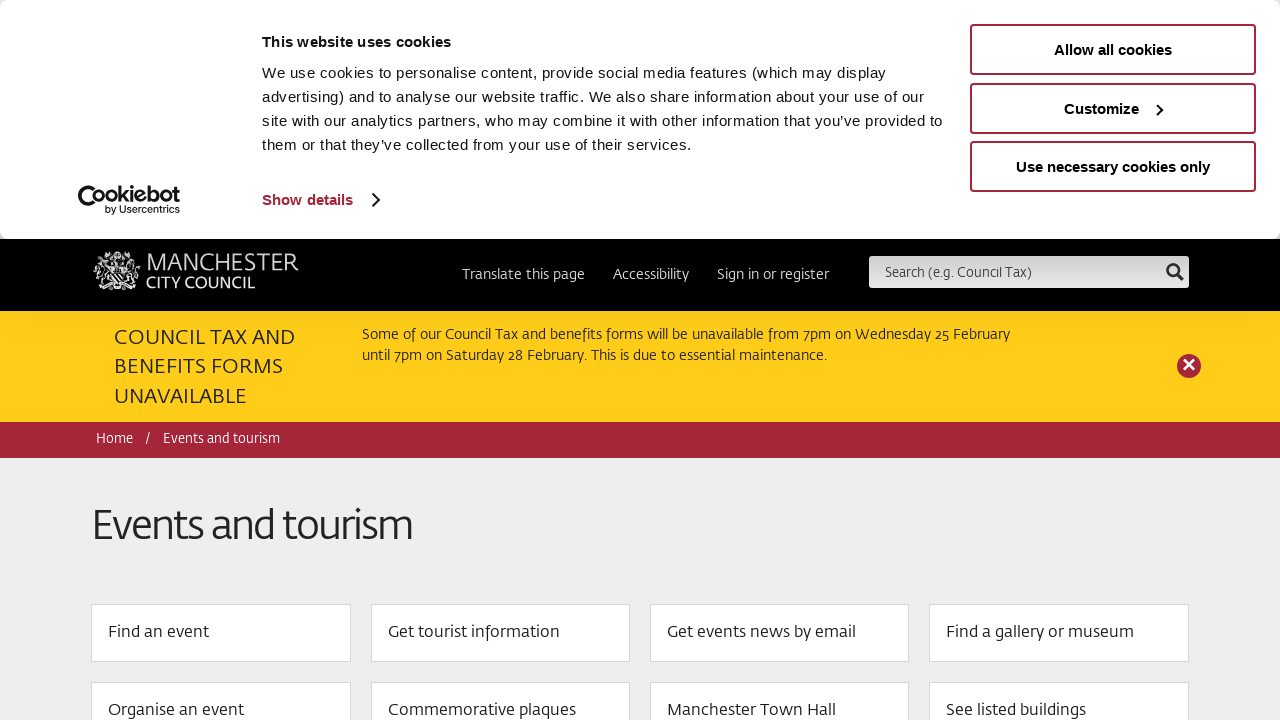

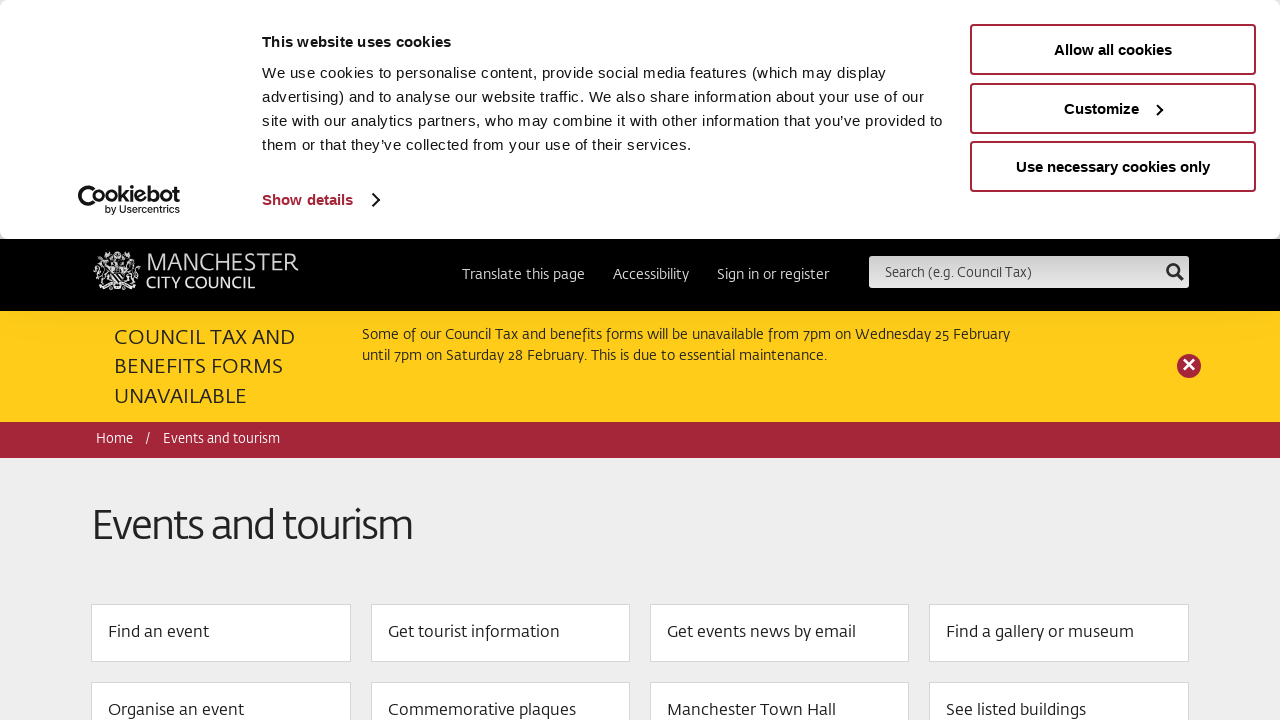